Tests file upload functionality by selecting a file using the file input, clicking the upload button, and verifying the "File Uploaded!" confirmation message is displayed.

Starting URL: https://the-internet.herokuapp.com/upload

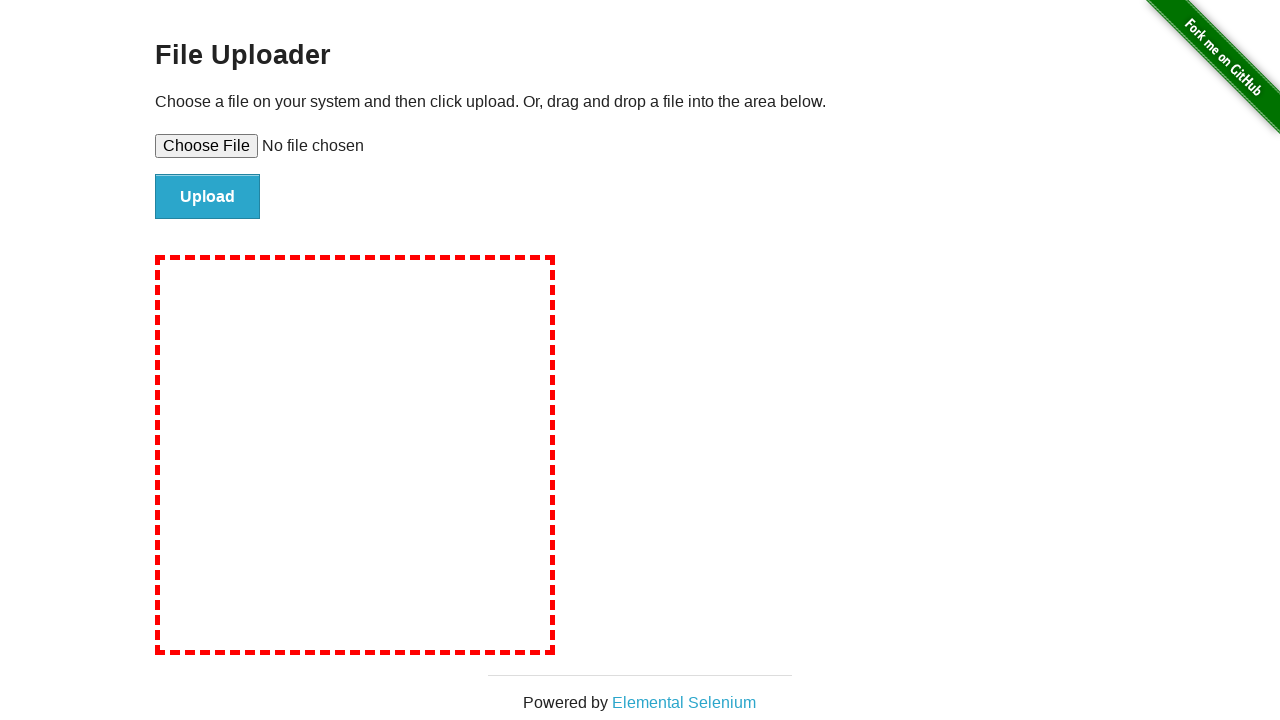

Created temporary test file with content
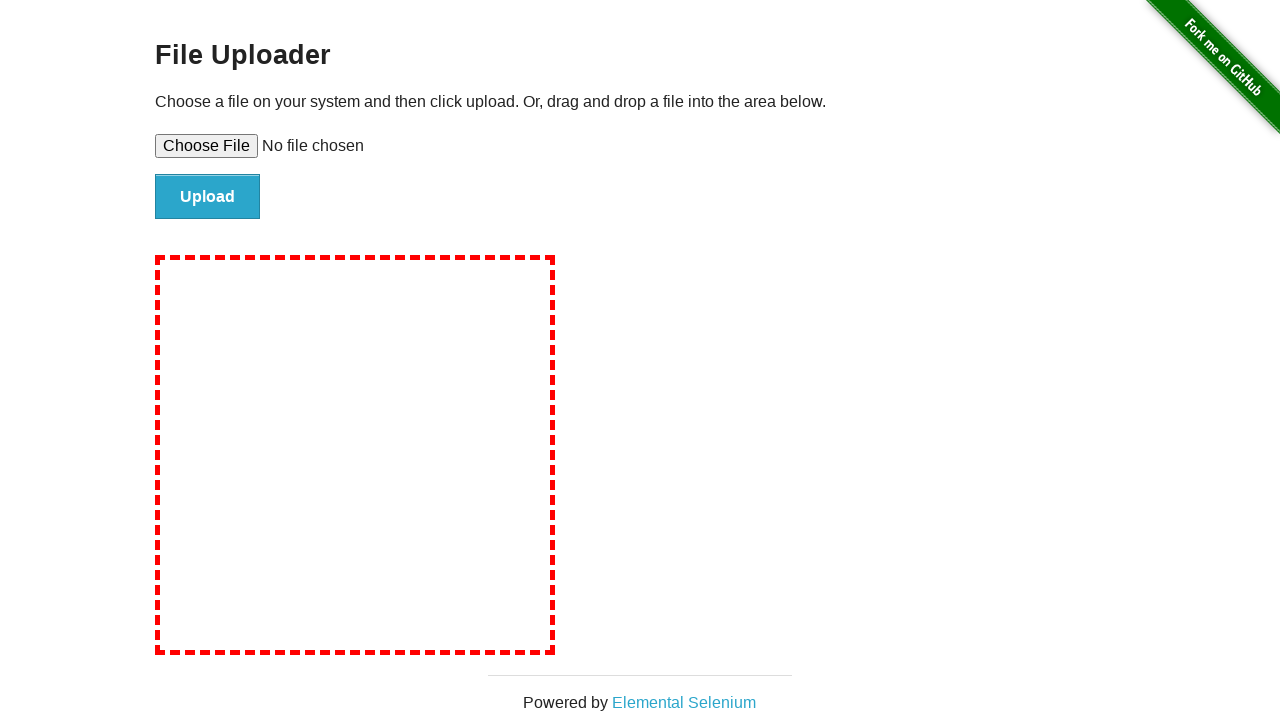

Selected test file using file input element
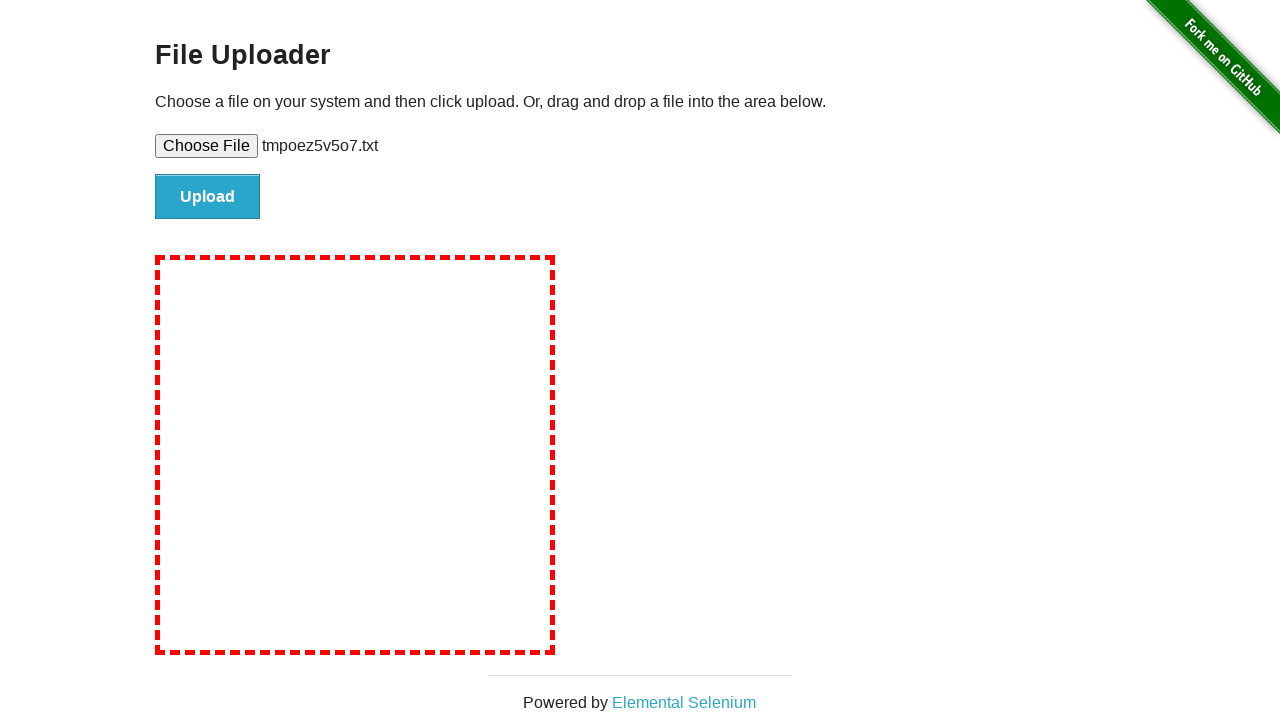

Clicked upload button at (208, 197) on #file-submit
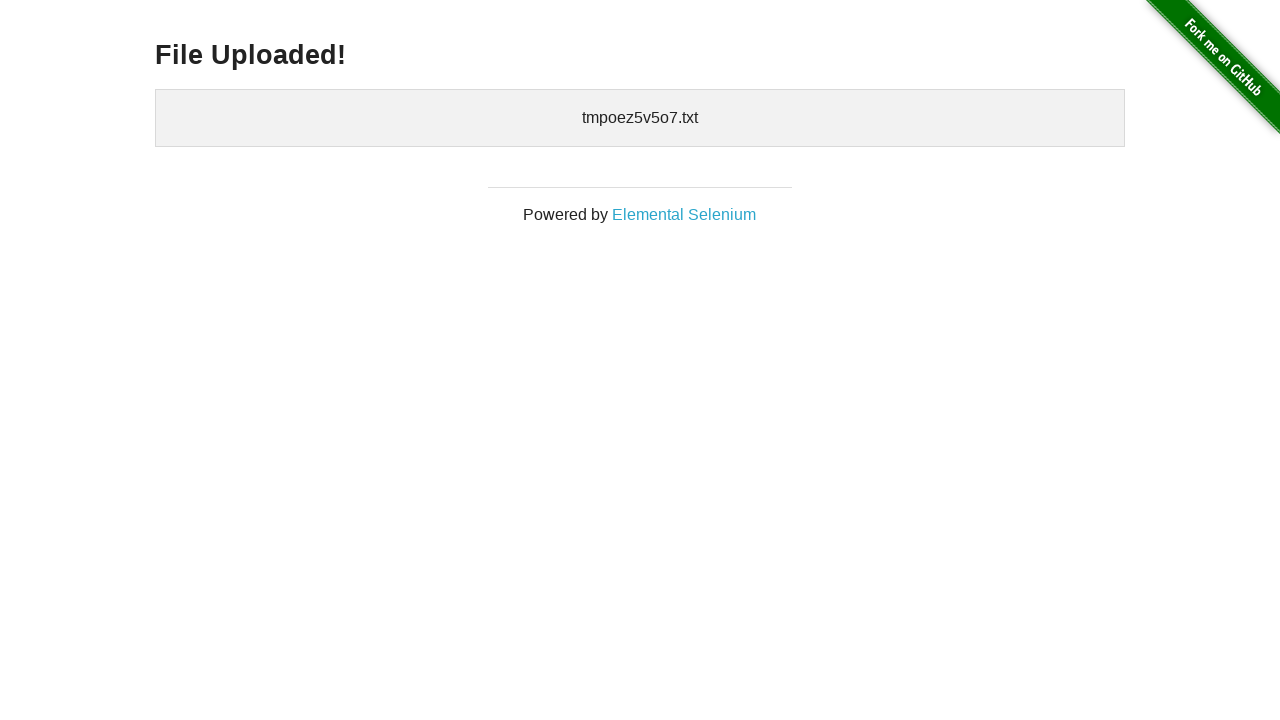

File upload confirmation message appeared
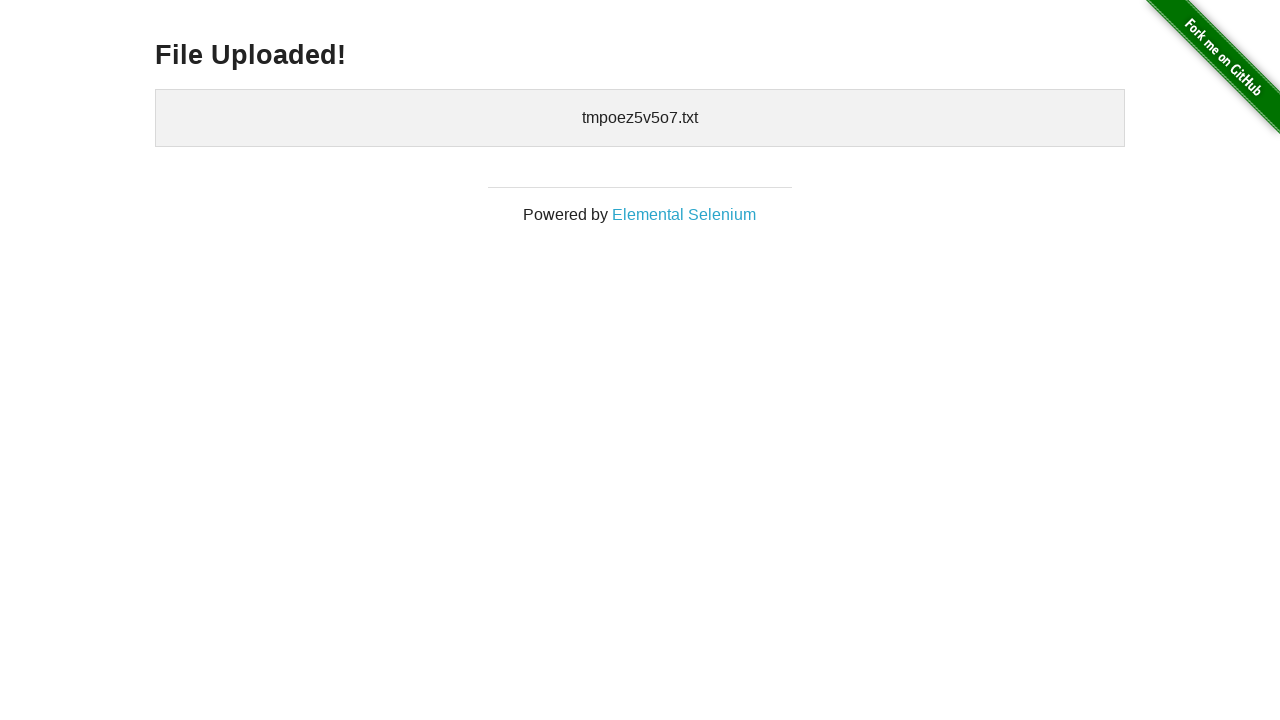

Verified 'File Uploaded!' text is visible
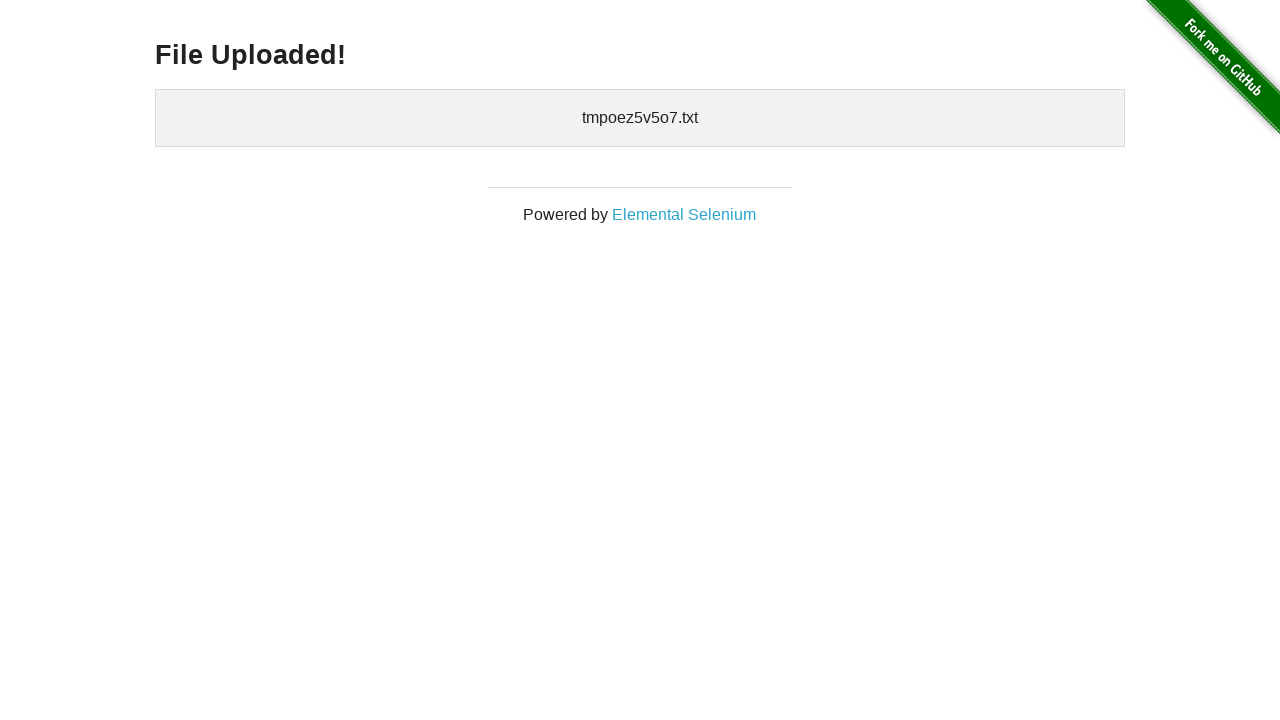

Cleaned up temporary test file
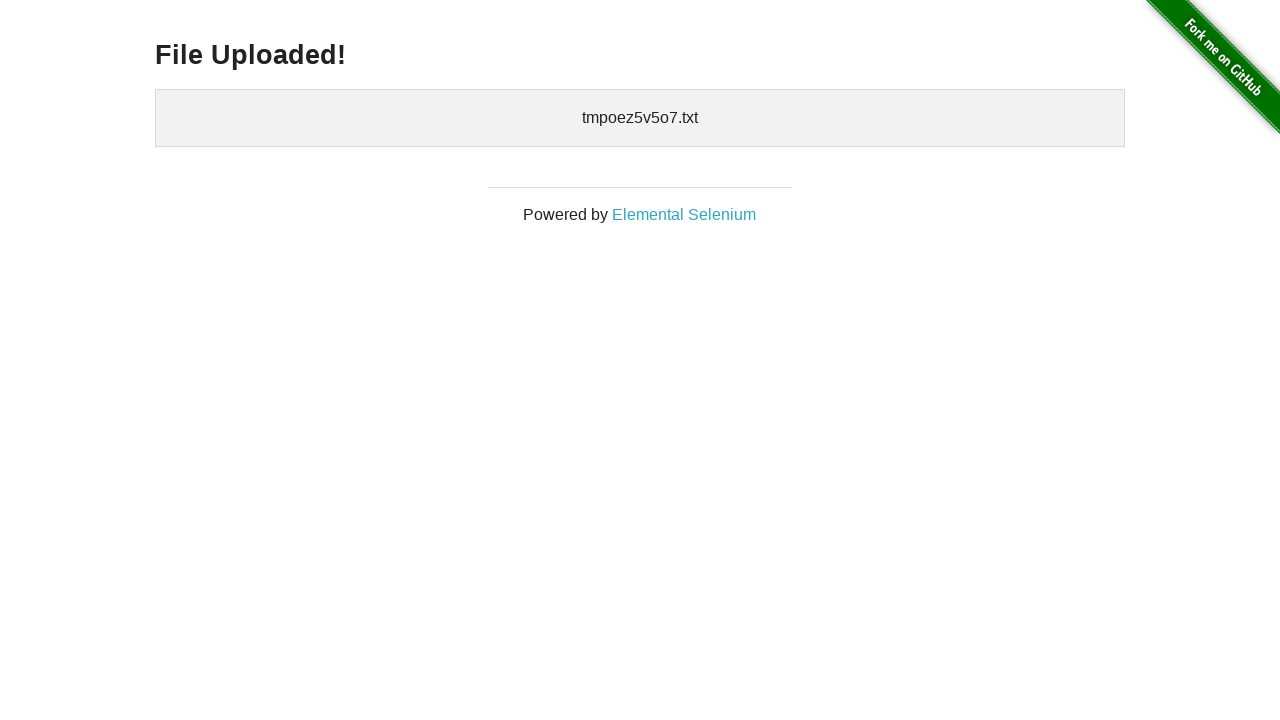

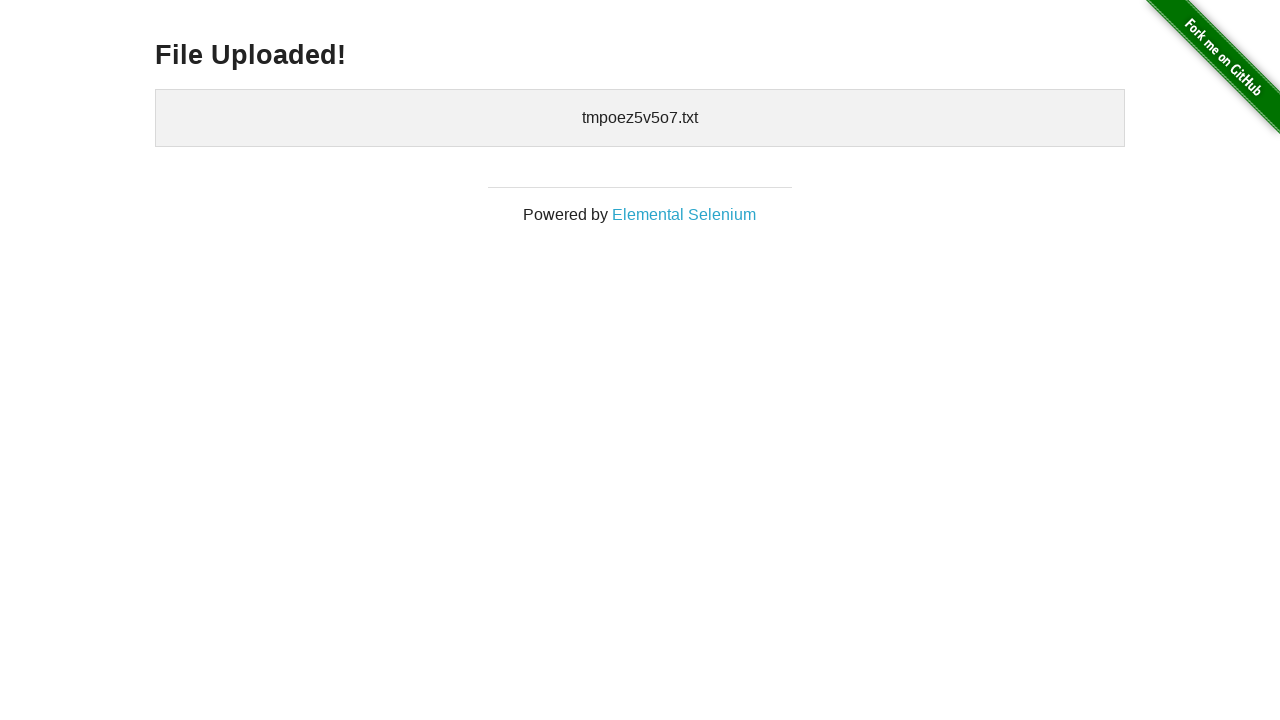